Tests JavaScript alert handling by clicking a button that triggers an alert, accepting the alert, and verifying the result message is displayed

Starting URL: https://the-internet.herokuapp.com/javascript_alerts

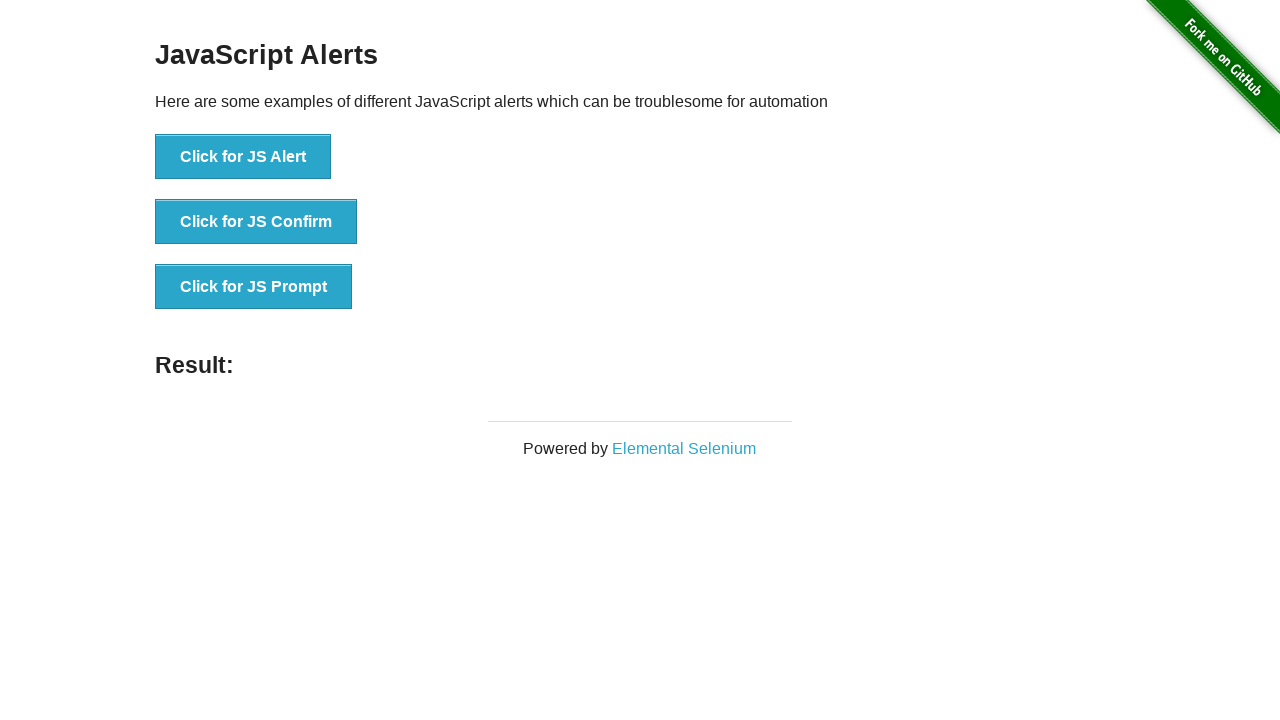

Clicked button to trigger JavaScript alert at (243, 157) on xpath=//button[normalize-space() = 'Click for JS Alert']
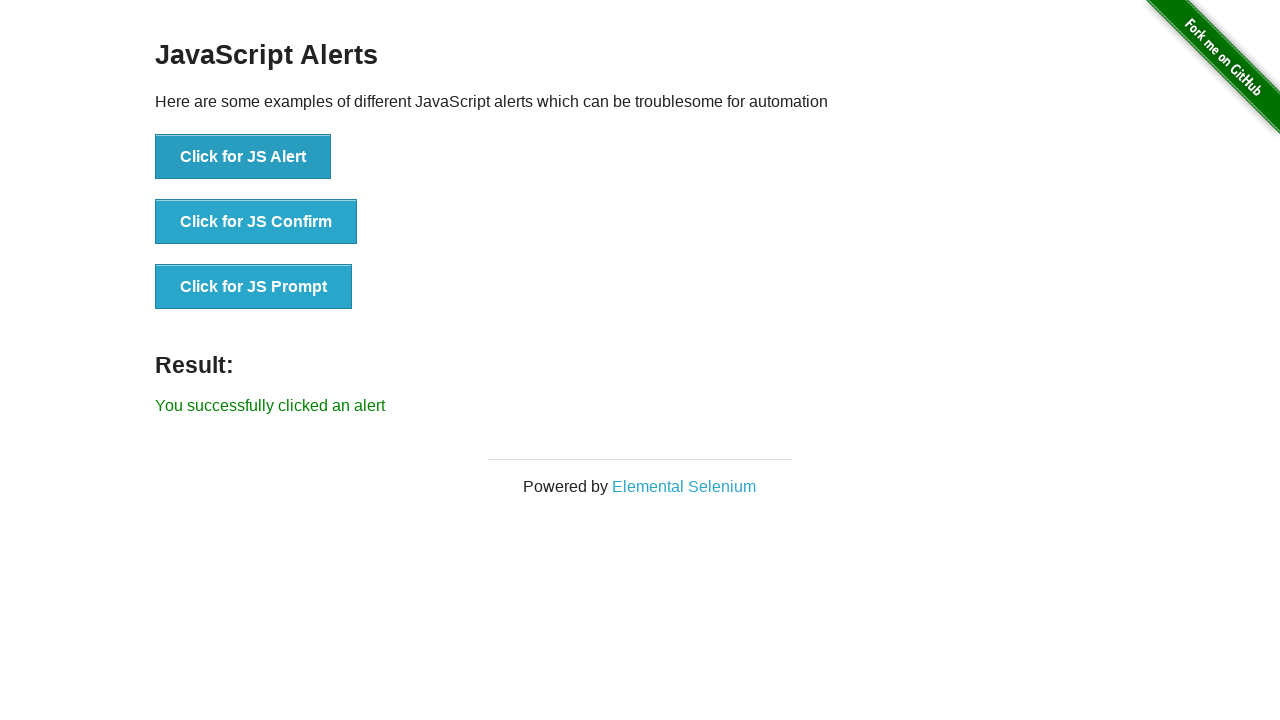

Set up dialog handler to accept alert
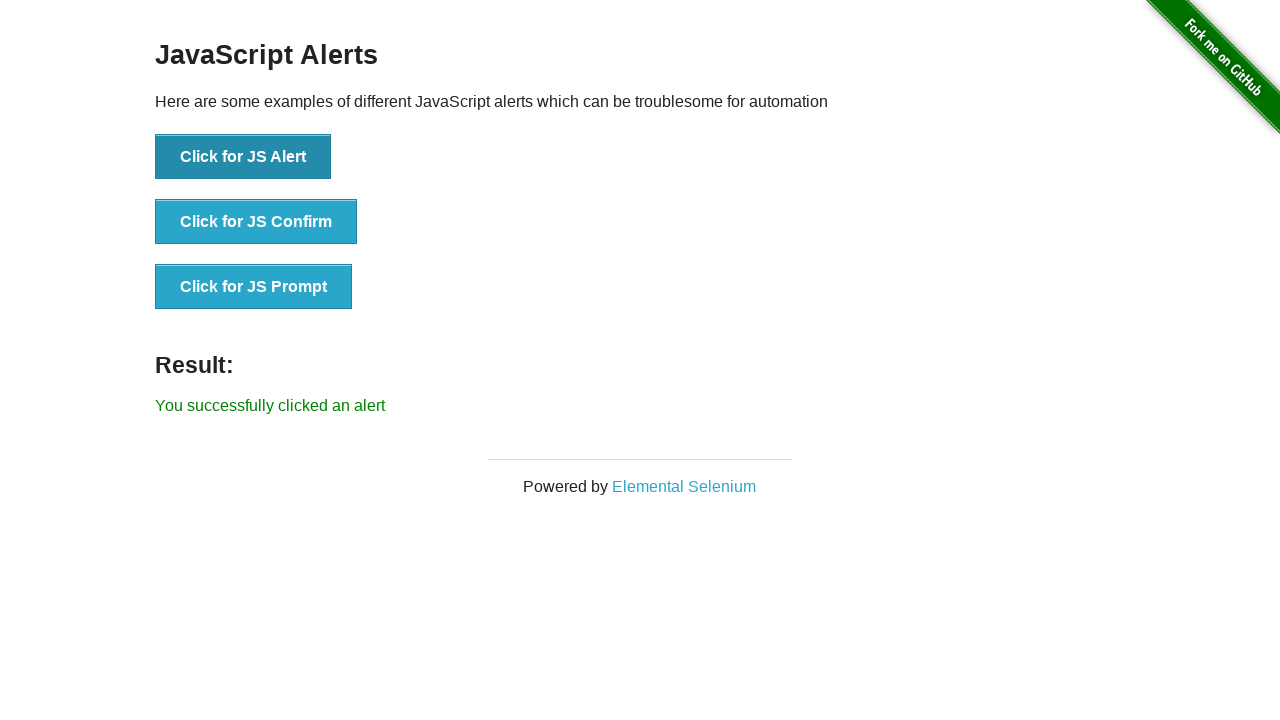

Result message displayed after accepting alert
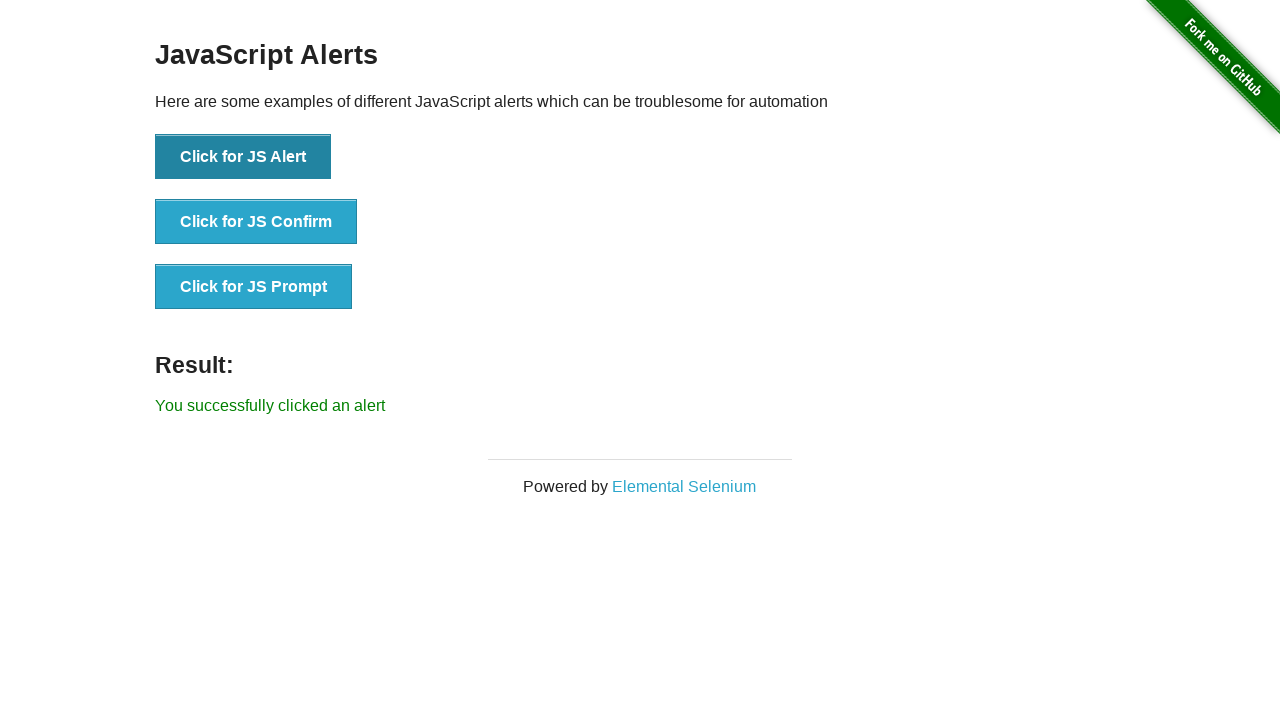

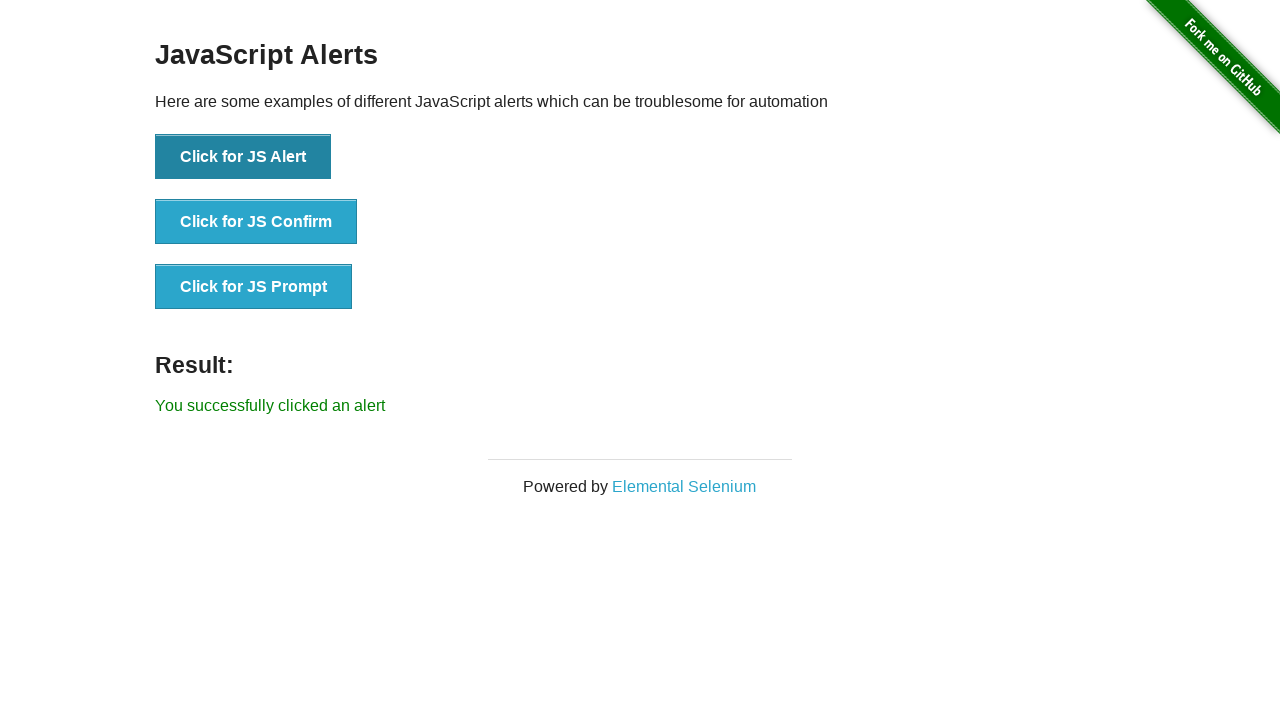